Tests file download functionality by clicking on a download link for a text file

Starting URL: https://the-internet.herokuapp.com/download

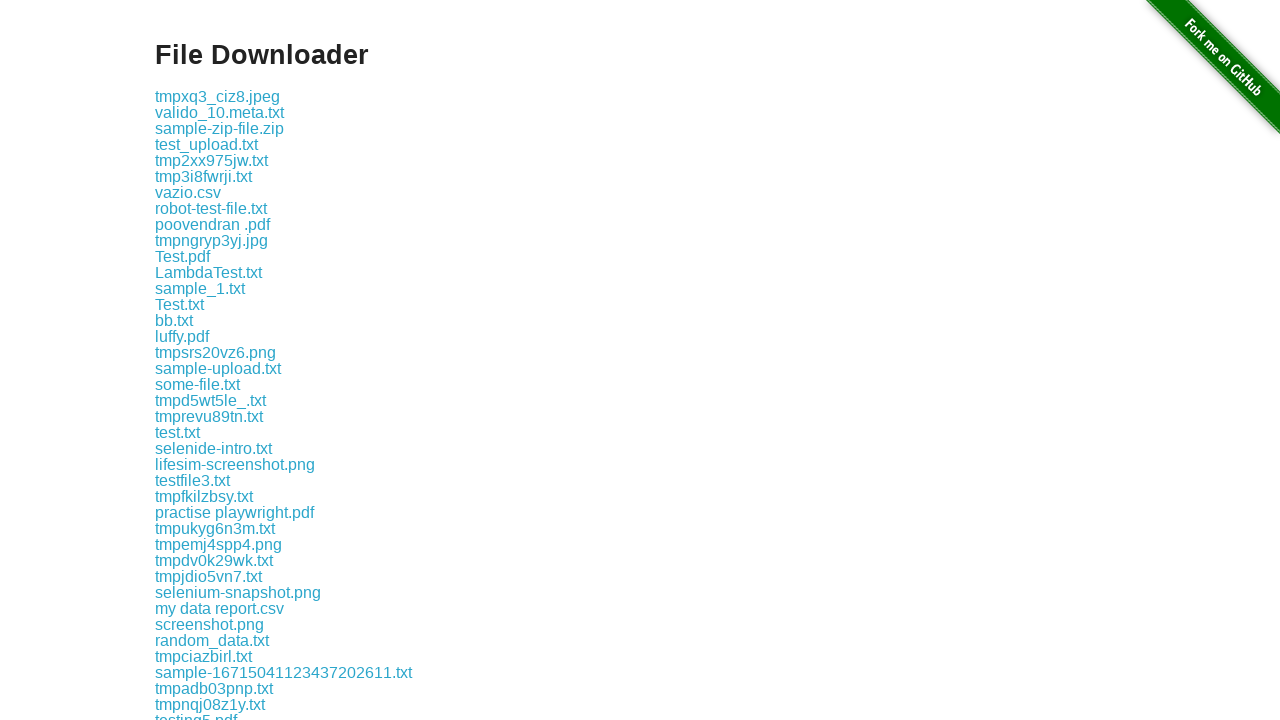

Clicked on download link for some-file.txt at (198, 384) on text=some-file.txt
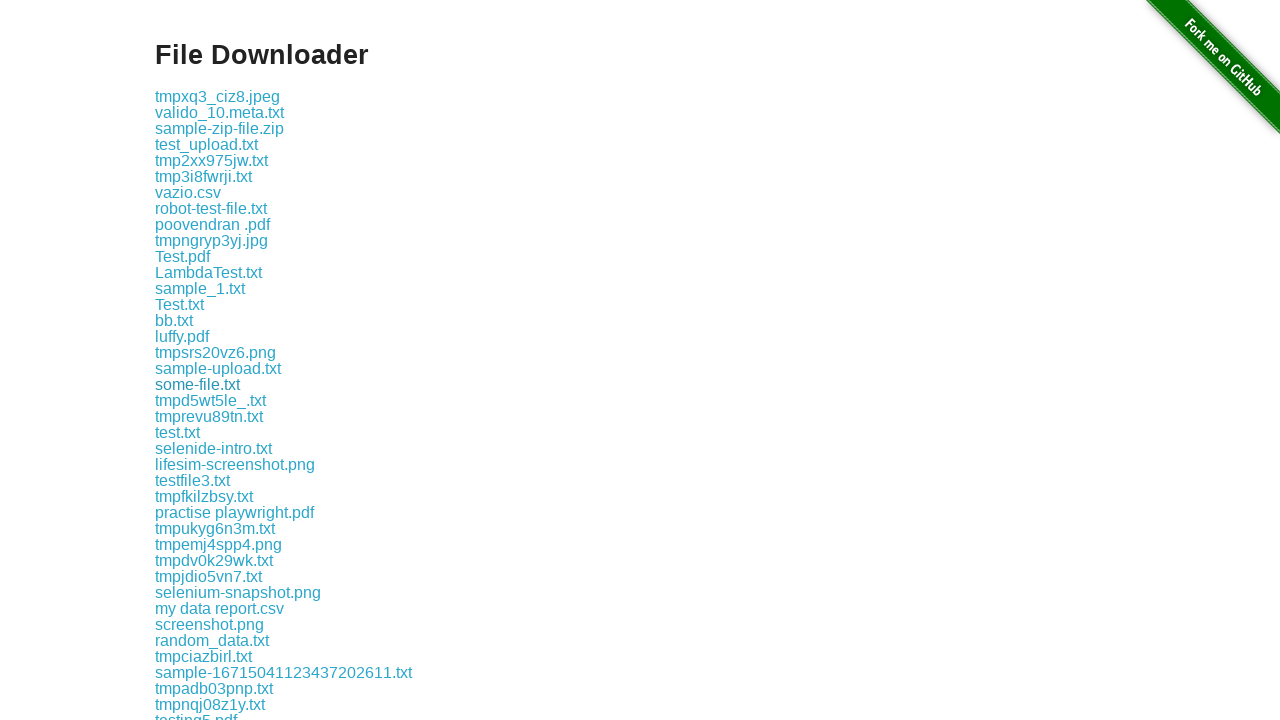

Clicked download link and started file download at (198, 384) on text=some-file.txt
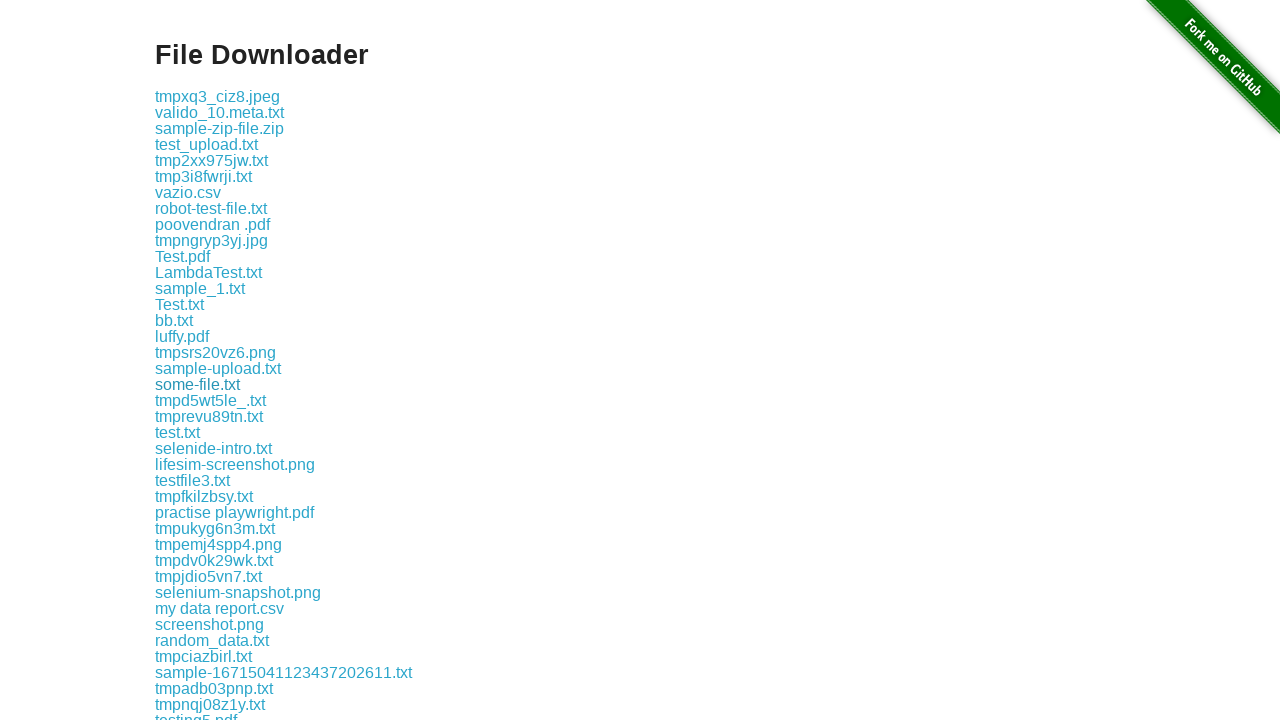

File download completed successfully
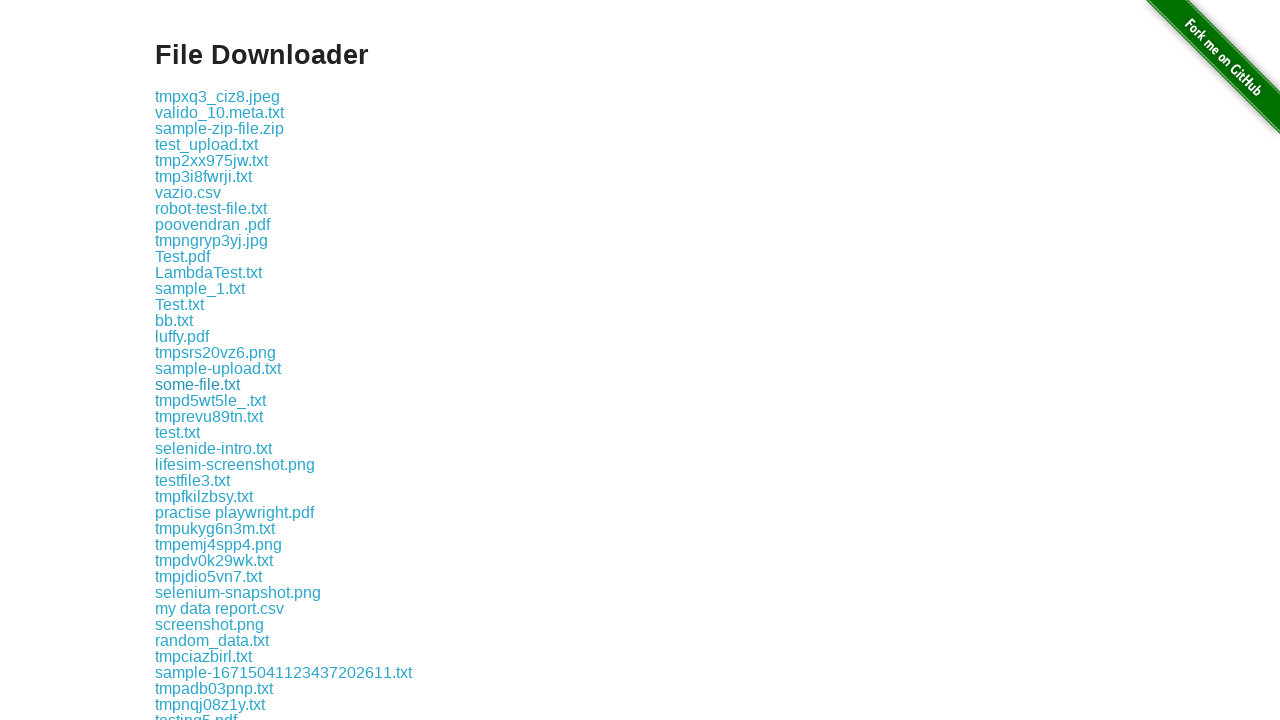

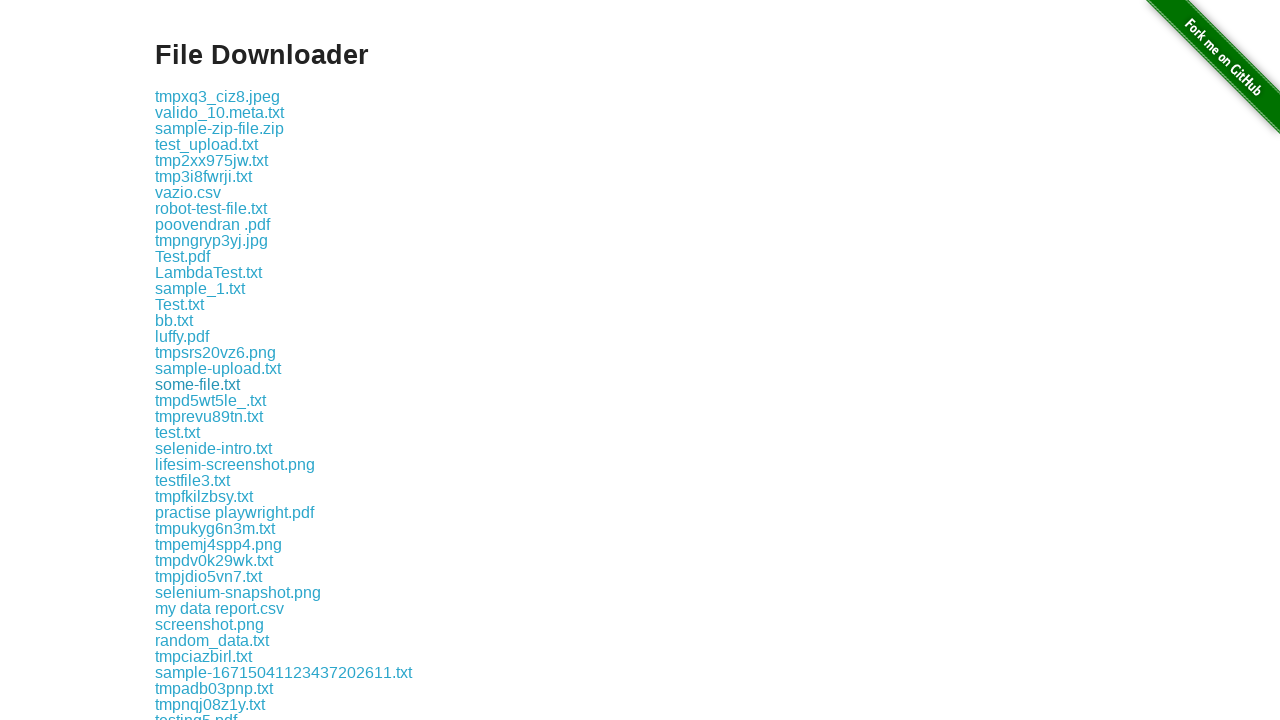